Tests navigation to the About Us page by clicking the About Us link on the homepage

Starting URL: https://training-support.net

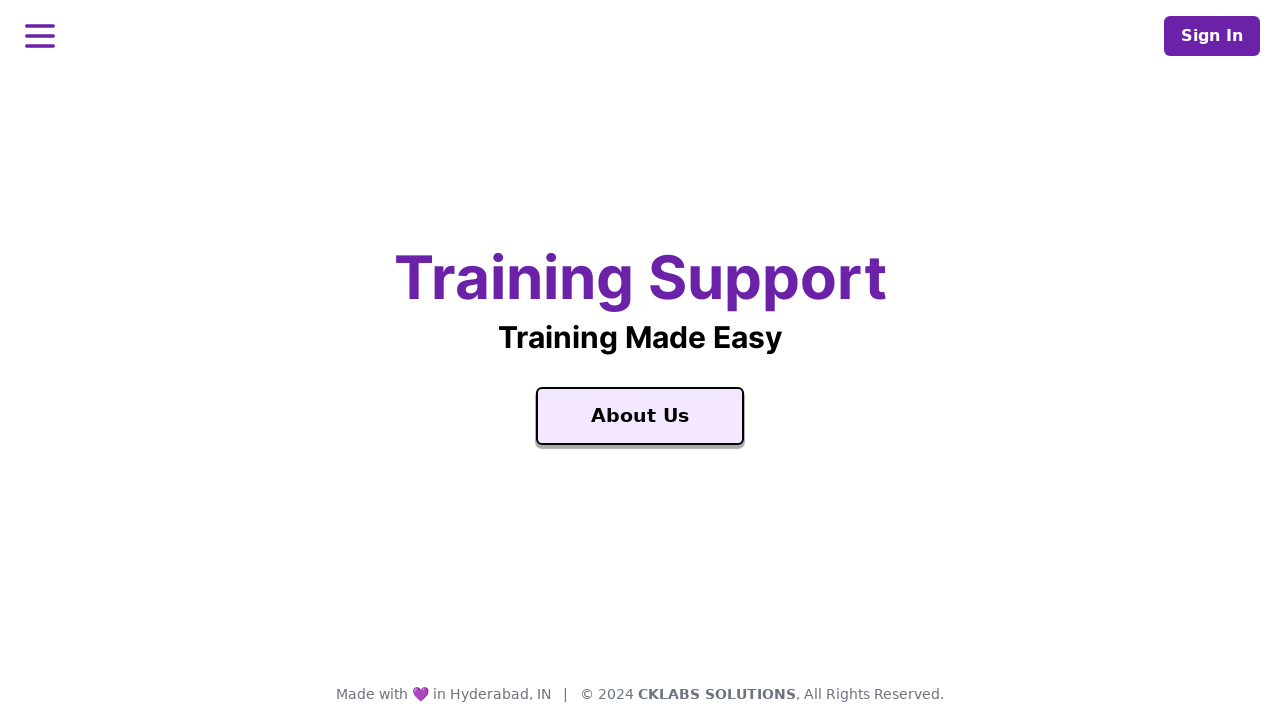

Clicked About Us link on homepage at (640, 416) on a:text('About Us')
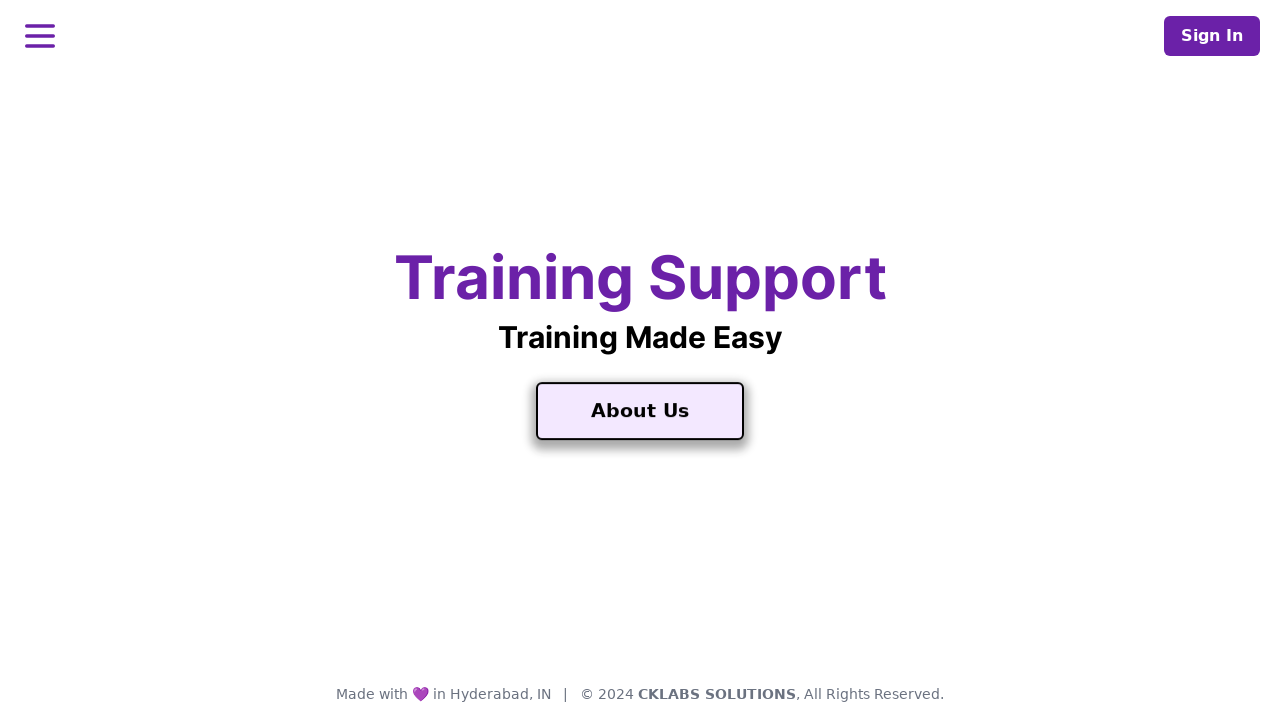

About Us page loaded successfully
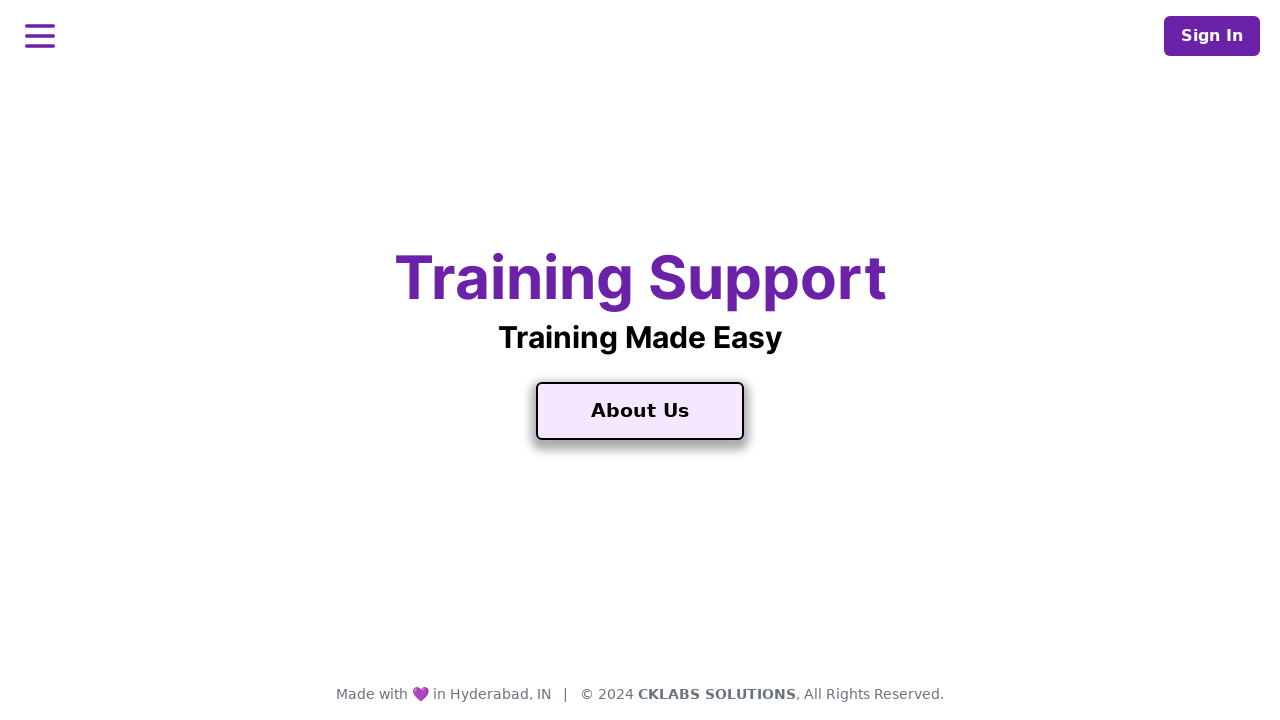

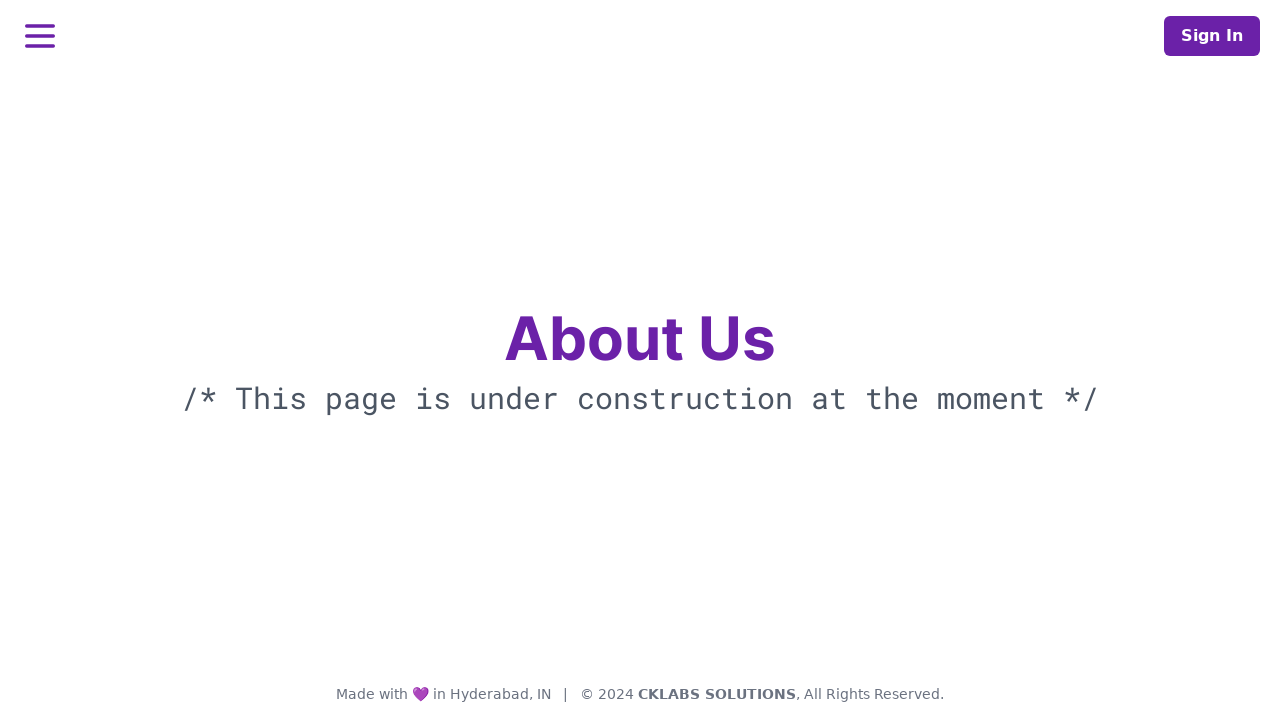